Tests navigation from the SITA home page to the About page by scrolling to the Caribbean section and clicking the Explore button.

Starting URL: https://sitatesting.github.io/AutomationTest/index.html

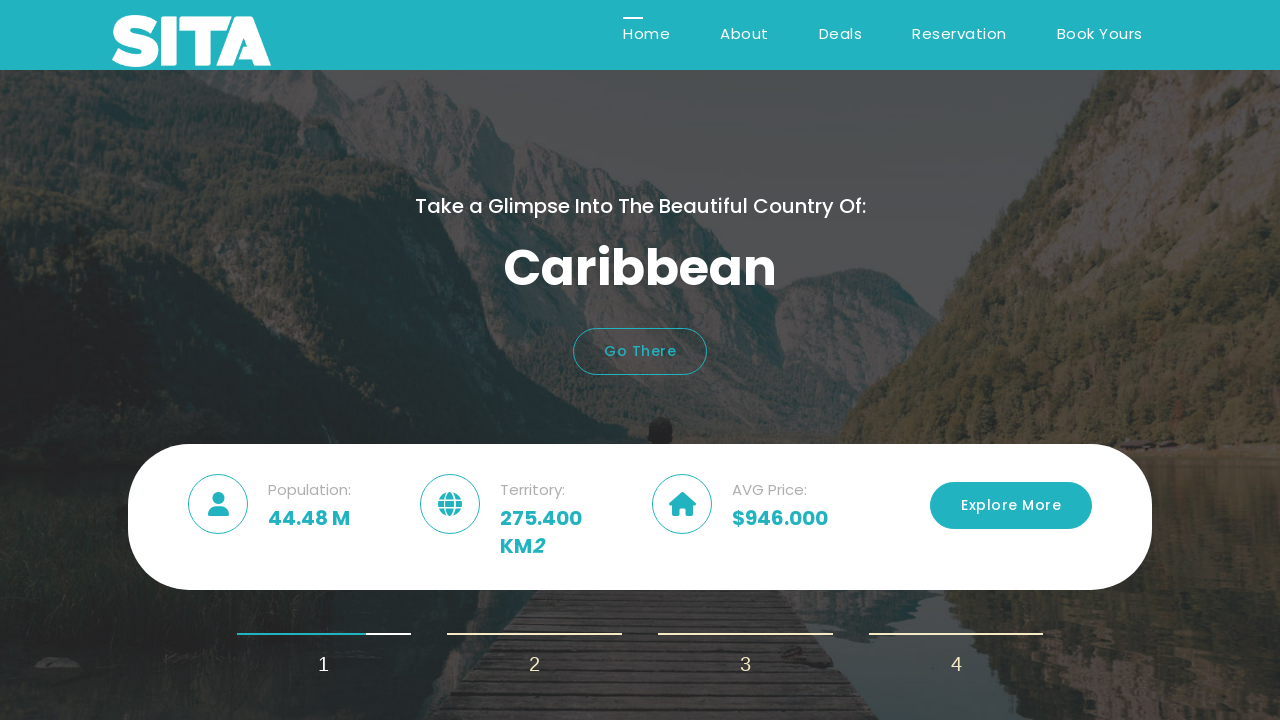

CARIBBEAN section loaded and visible
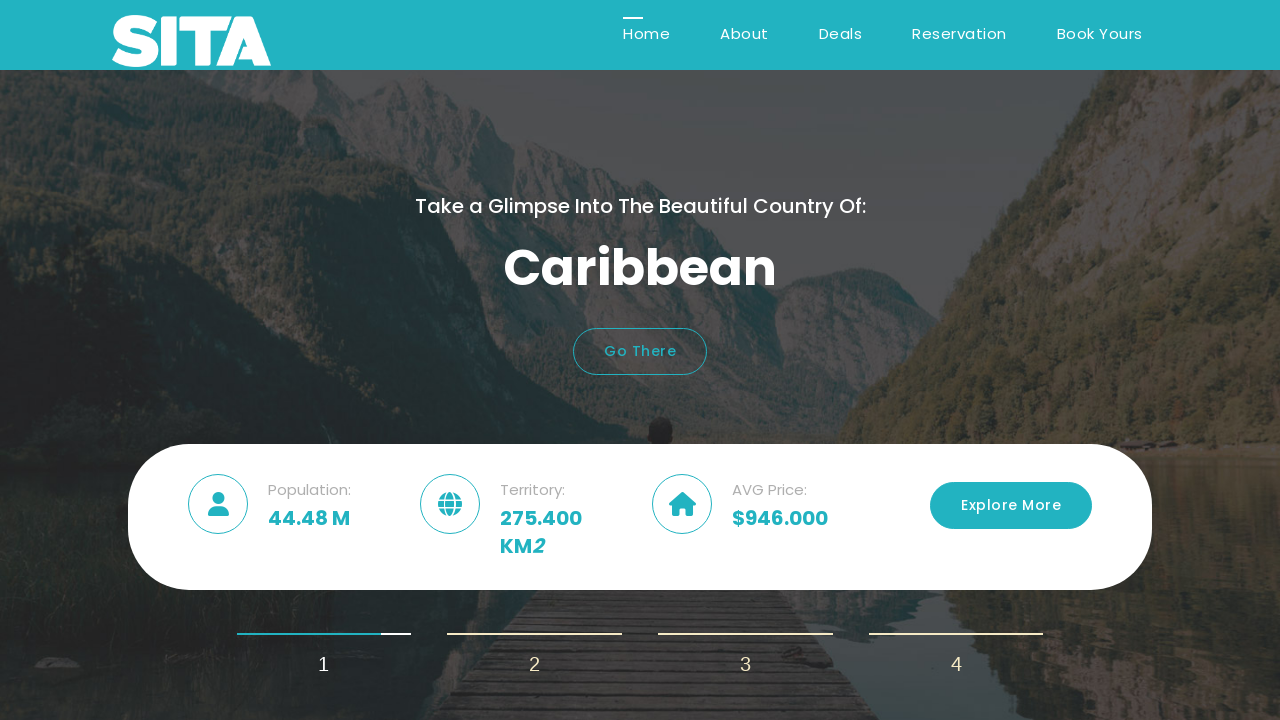

Scrolled to CARIBBEAN section
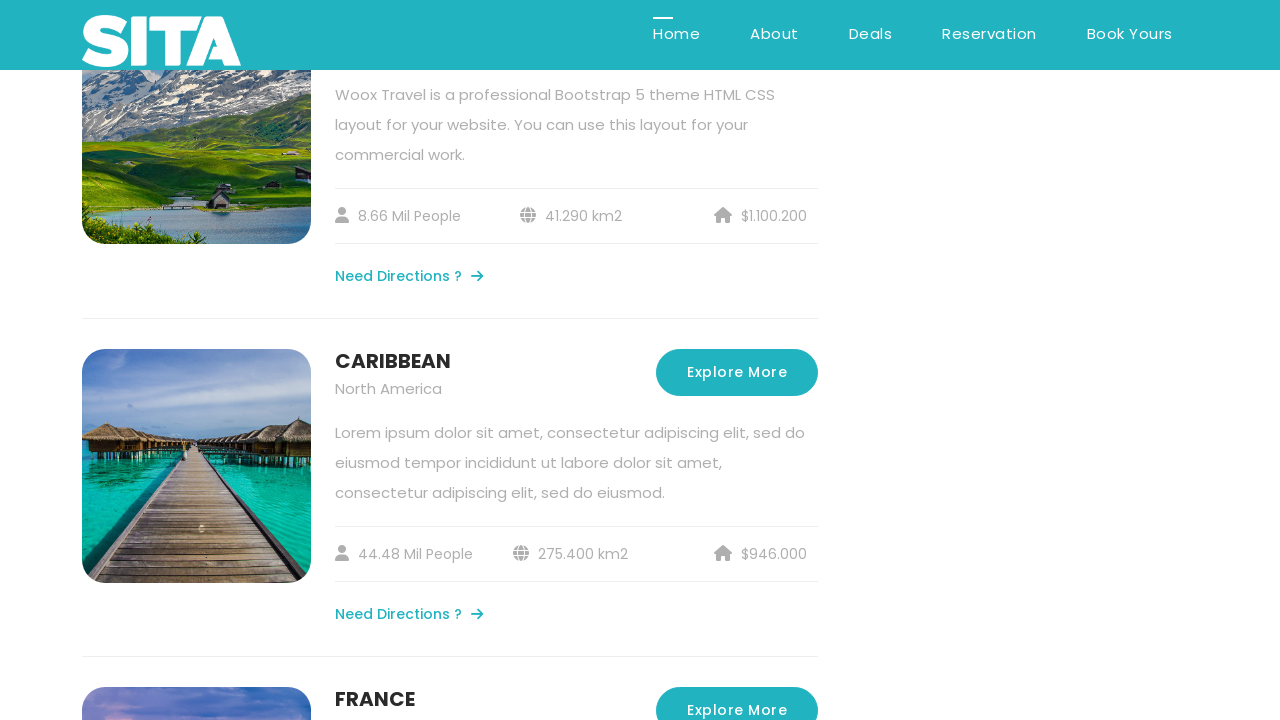

Clicked Explore button in Caribbean section at (737, 372) on .items>.row>div:nth-of-type(2) .main-button>a
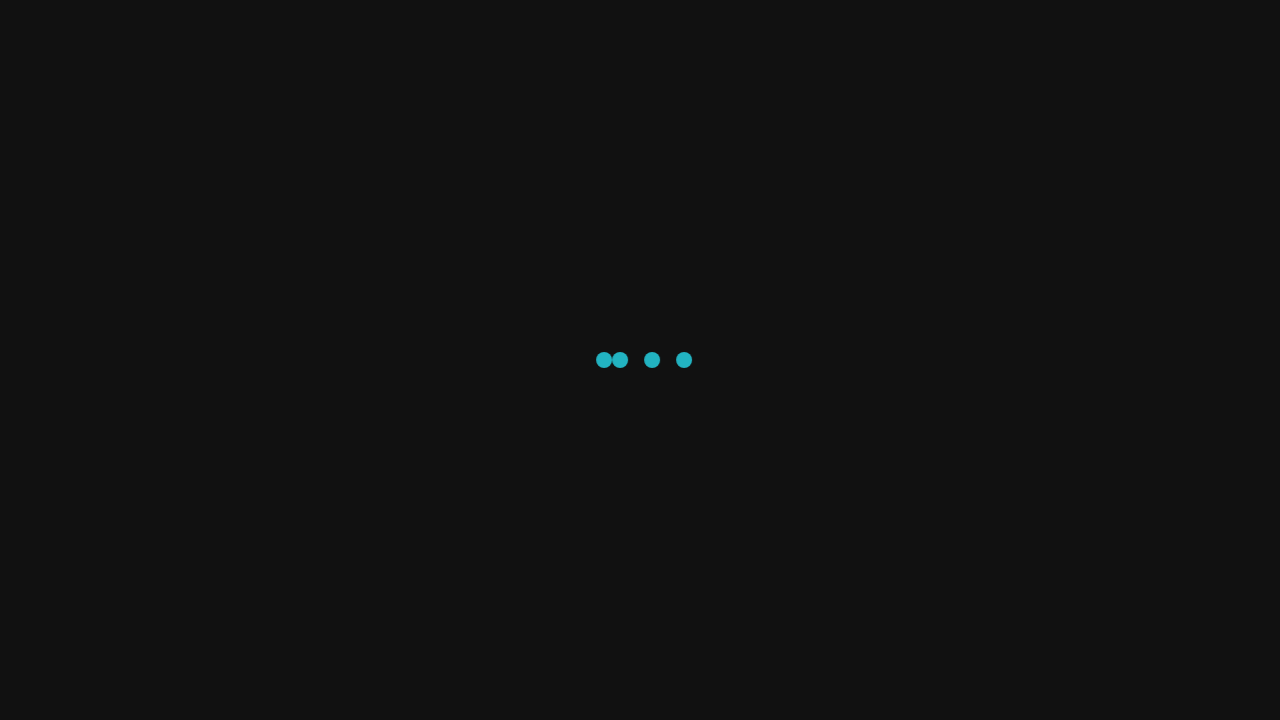

Navigation to About page completed
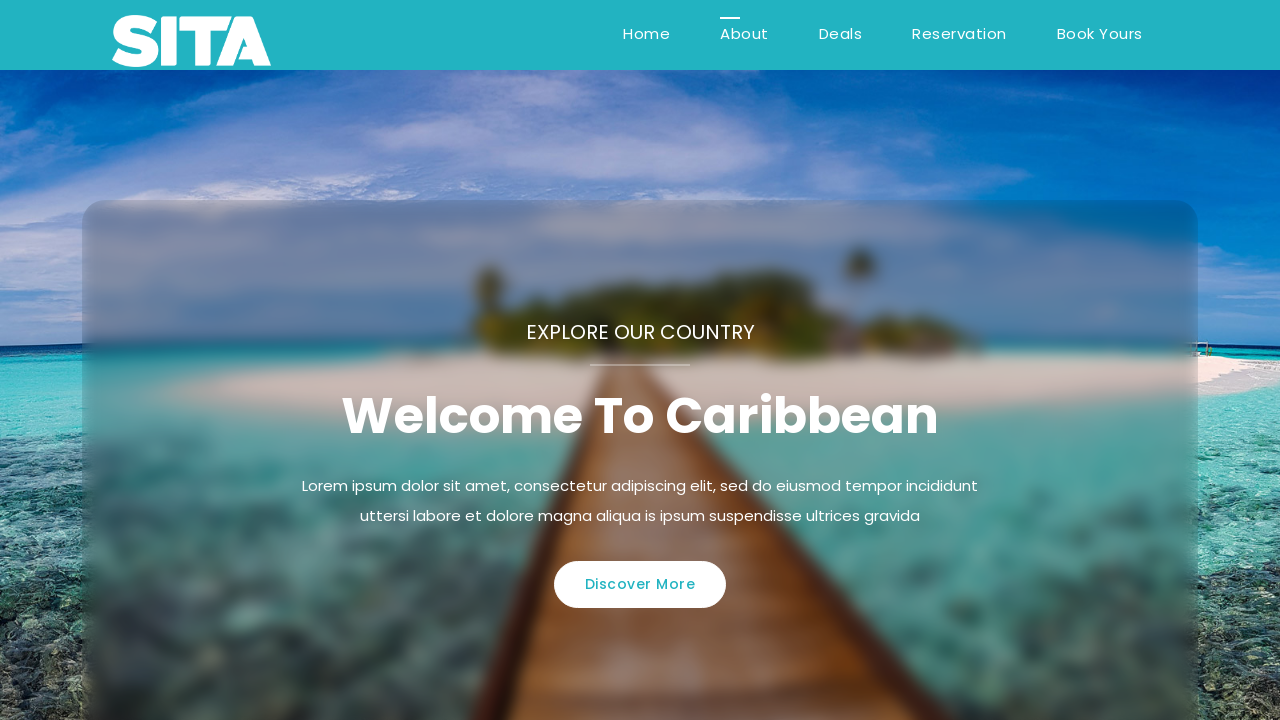

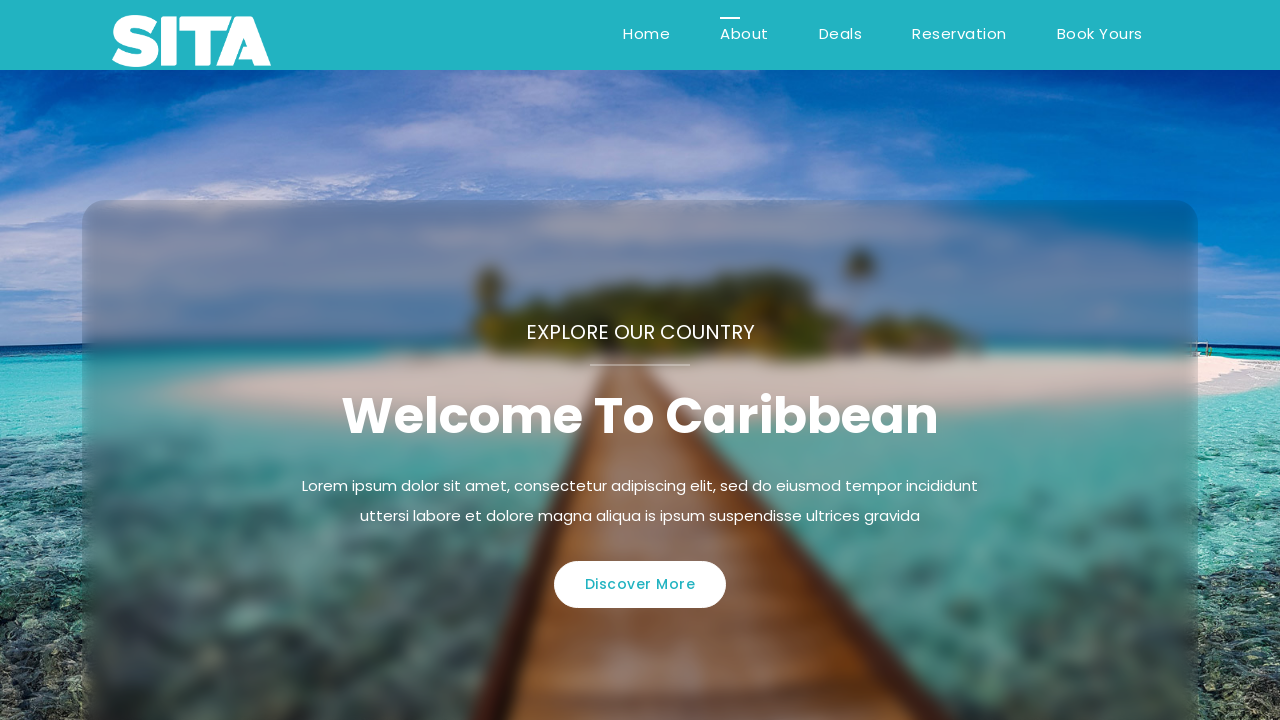